Tests AJAX form submission by filling in title and description fields and submitting the form.

Starting URL: https://www.lambdatest.com/selenium-playground/ajax-form-submit-demo

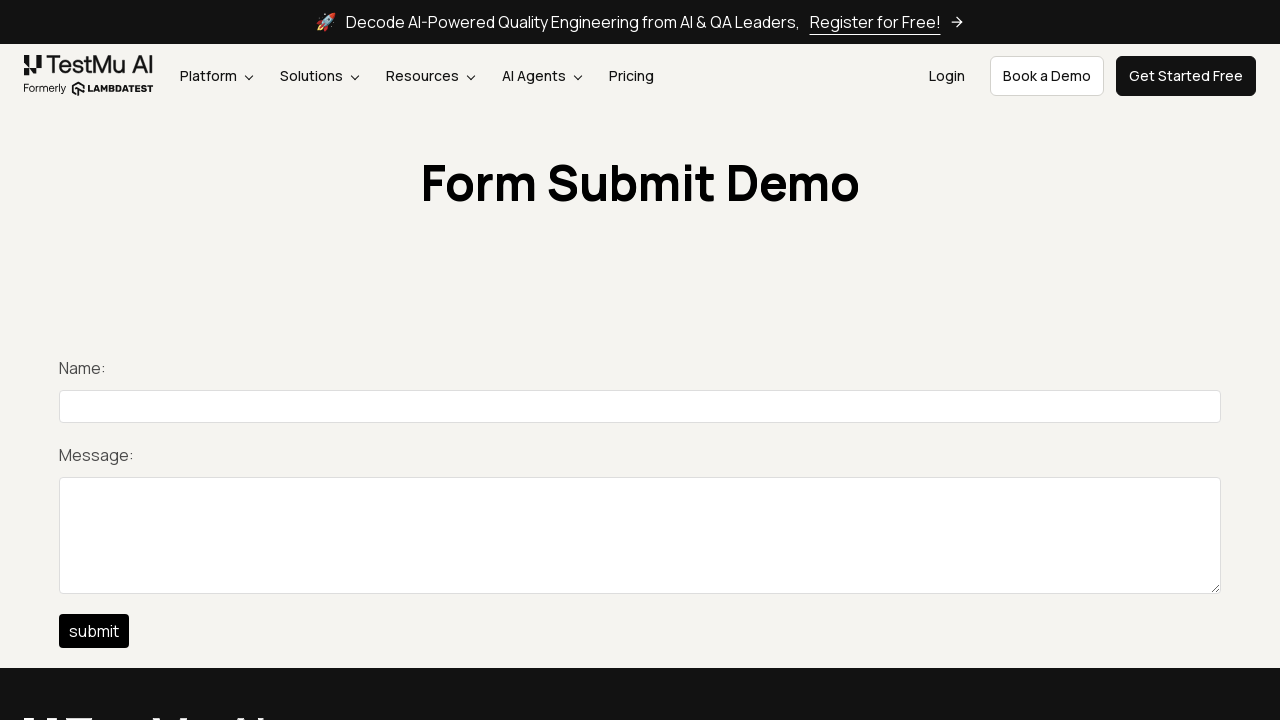

Filled title field with 'Sample Title' on #title
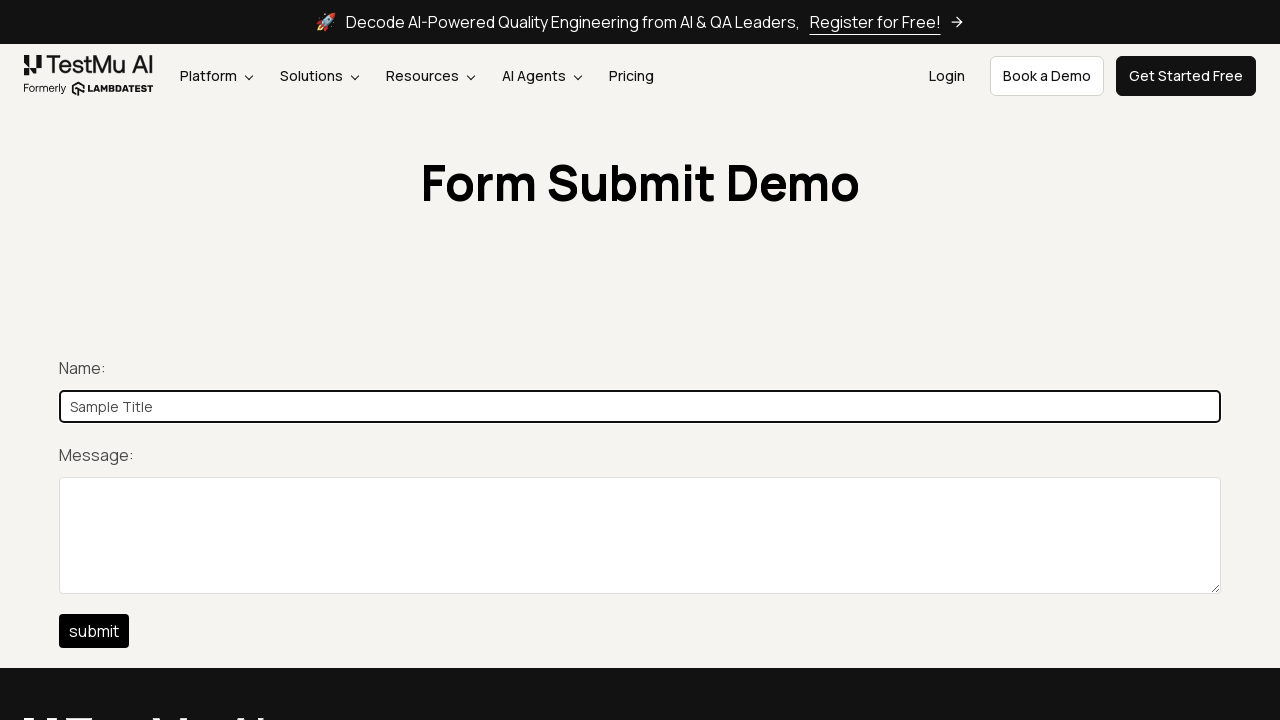

Filled description field with test description on #description
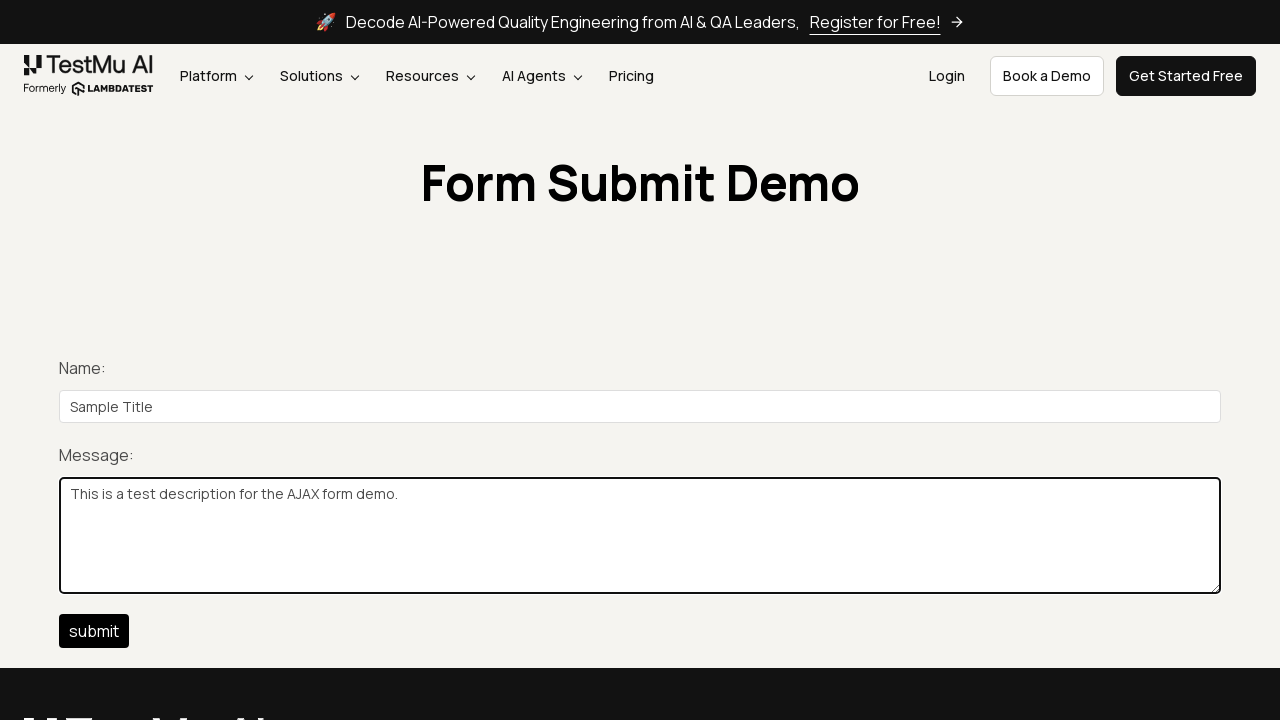

Clicked form submit button at (94, 631) on #btn-submit
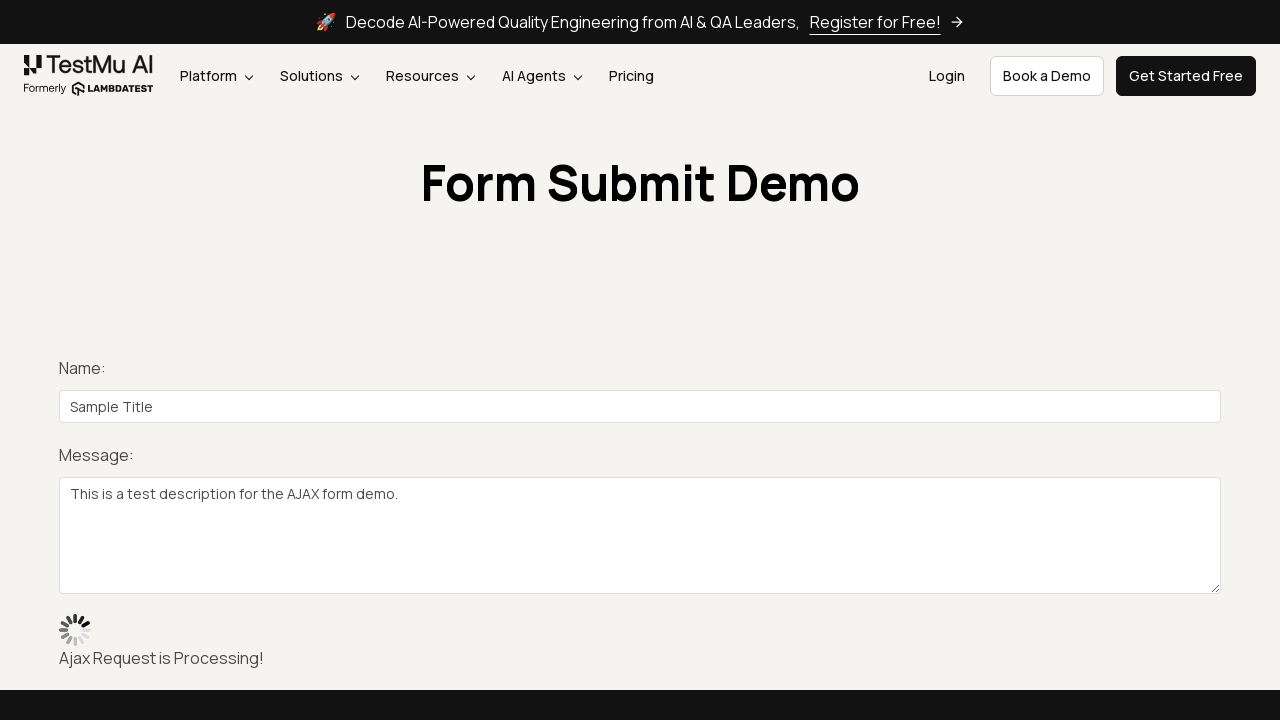

AJAX form submission completed and response received
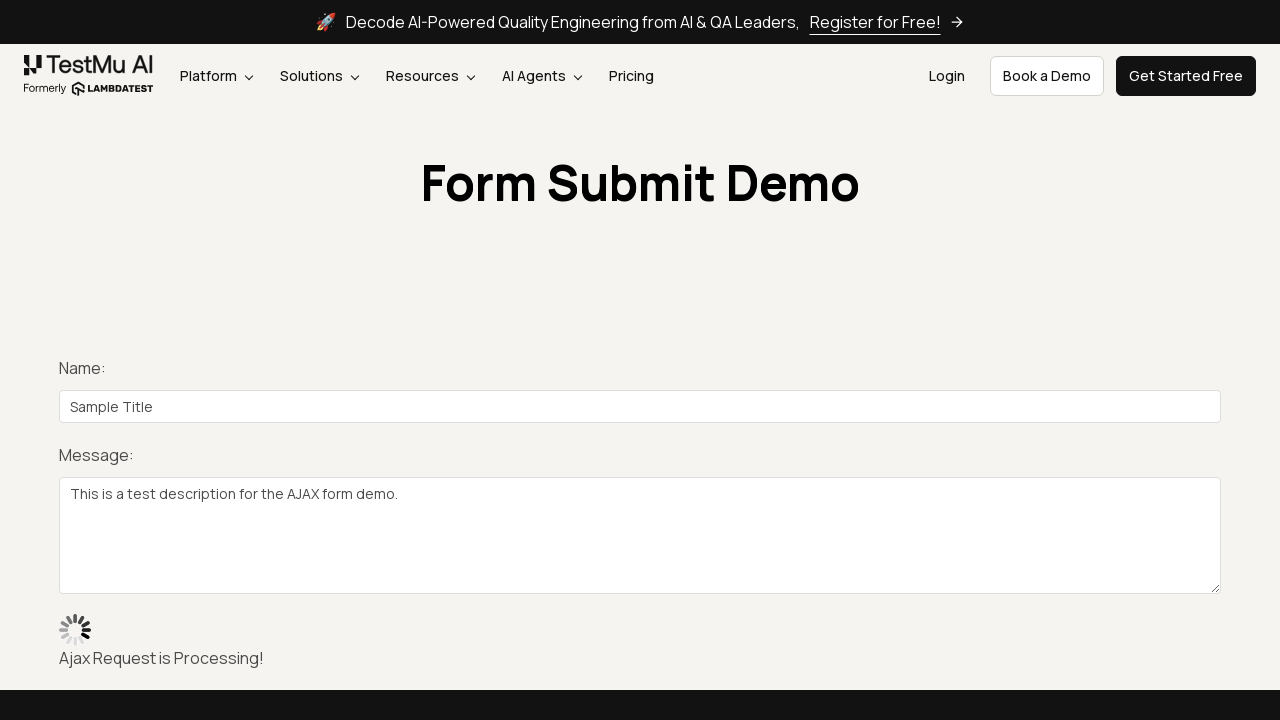

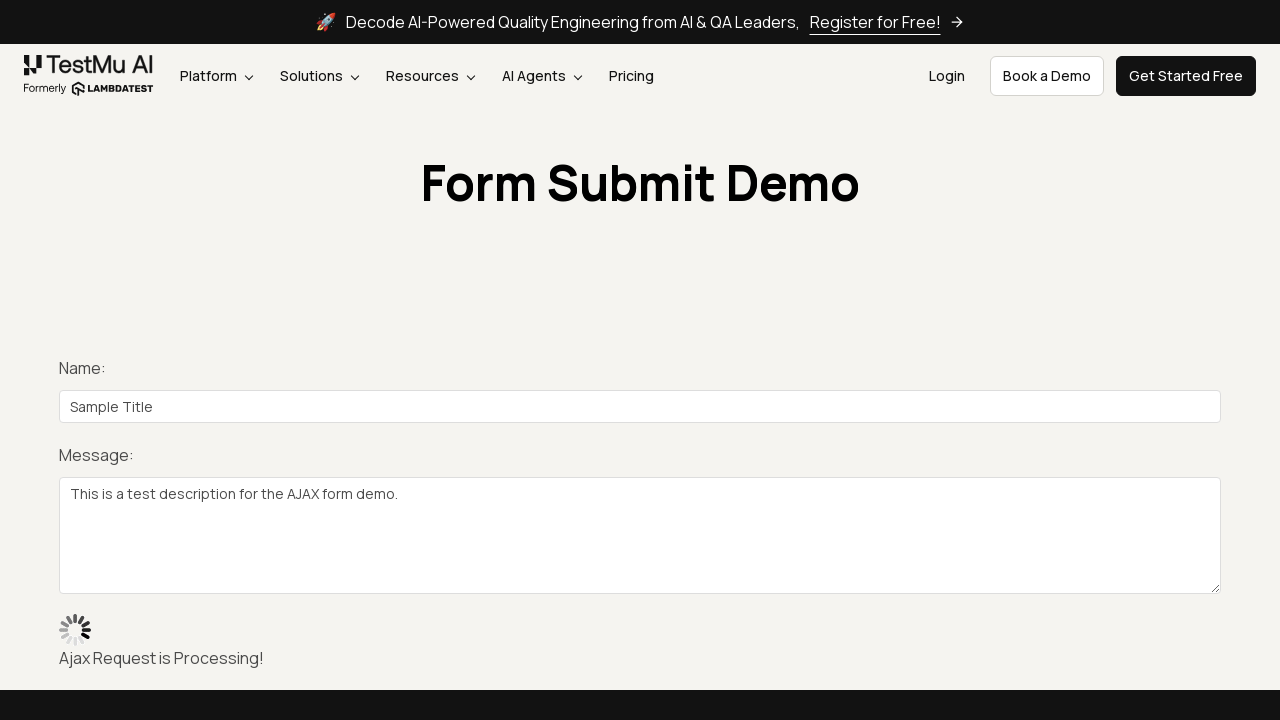